Tests dynamic loading with manual polling approach - clicks start button and waits for content to appear with text verification

Starting URL: https://the-internet.herokuapp.com/dynamic_loading/1

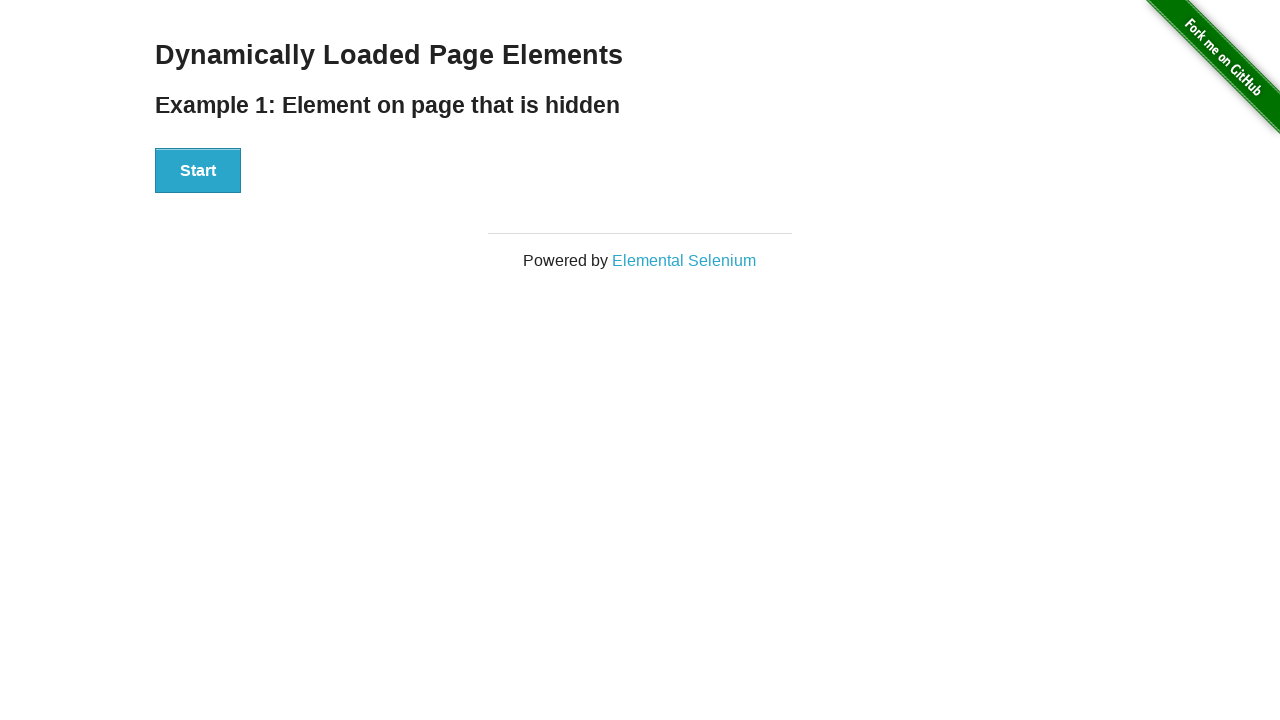

Clicked start button to initiate dynamic loading at (198, 171) on #start button
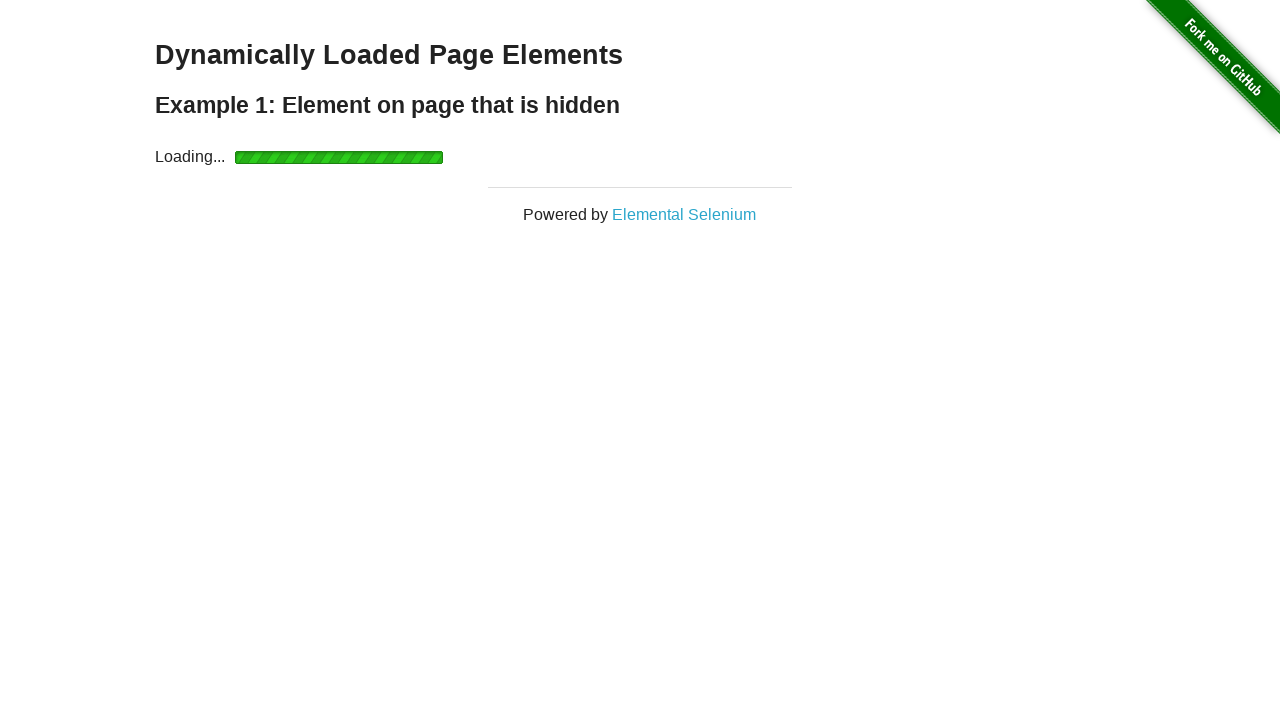

Waited for finish element with h4 text to become visible
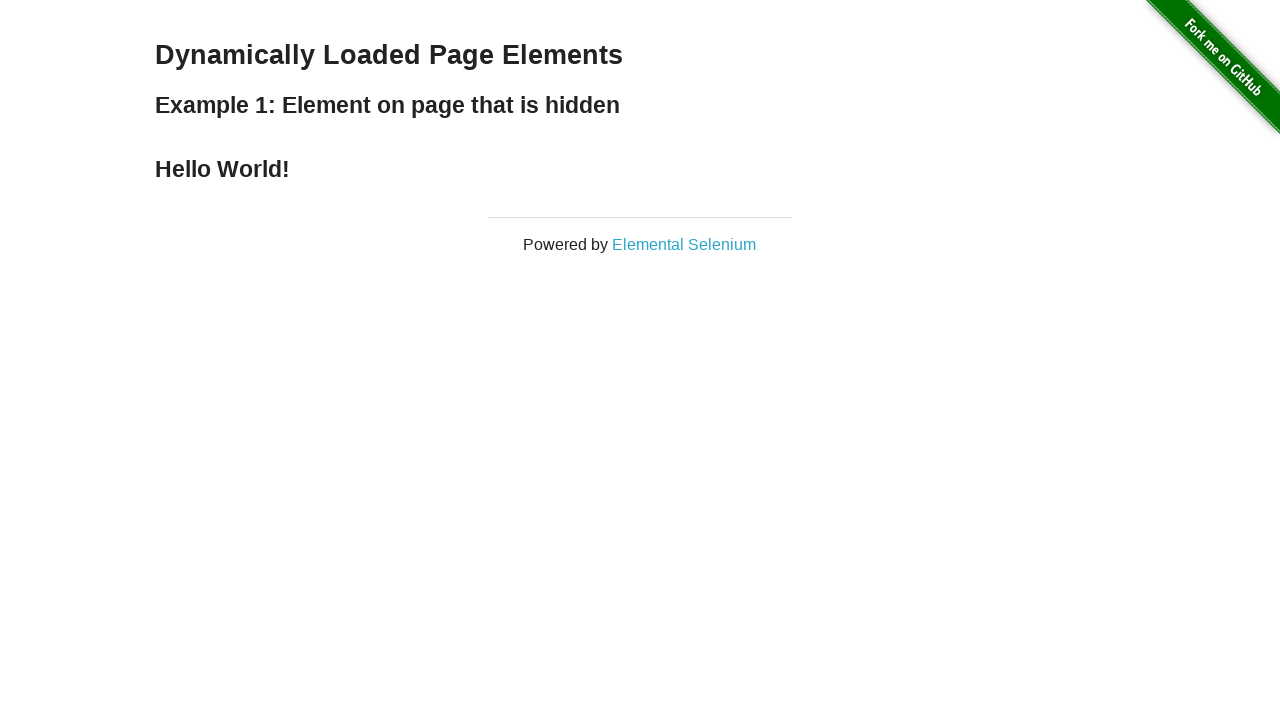

Retrieved text content from finish element
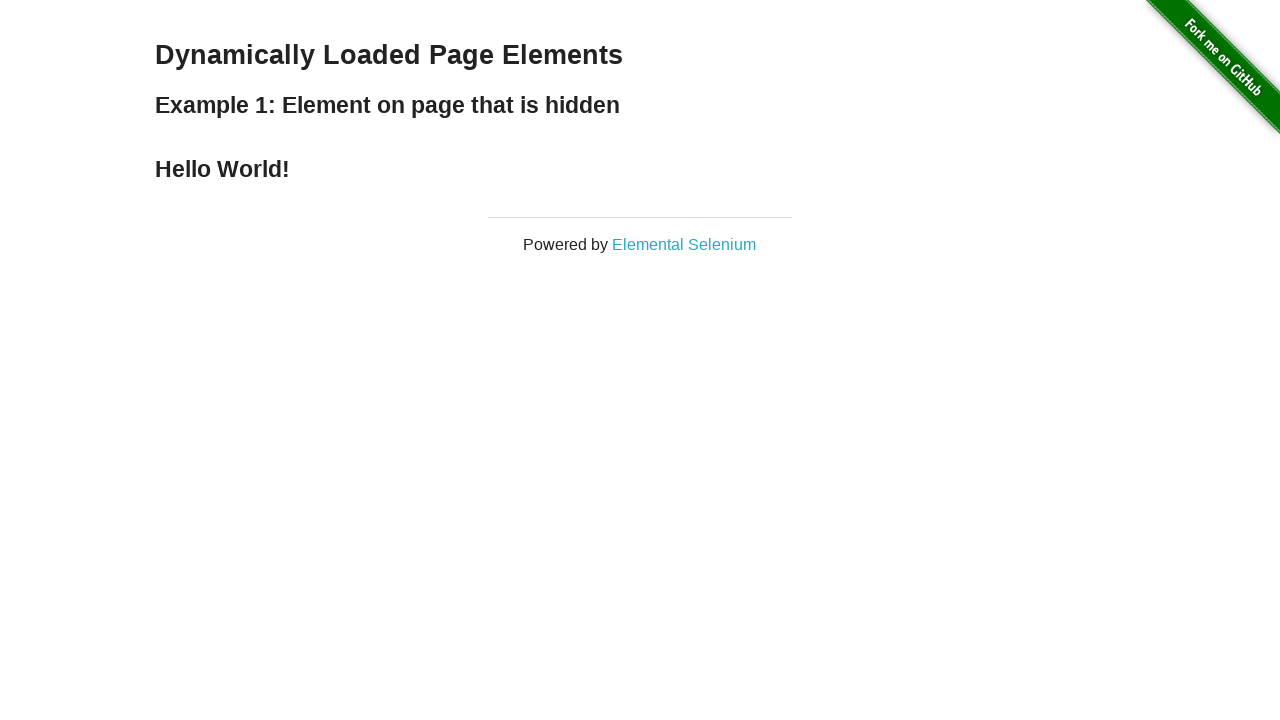

Verified finish text is 'Hello World!'
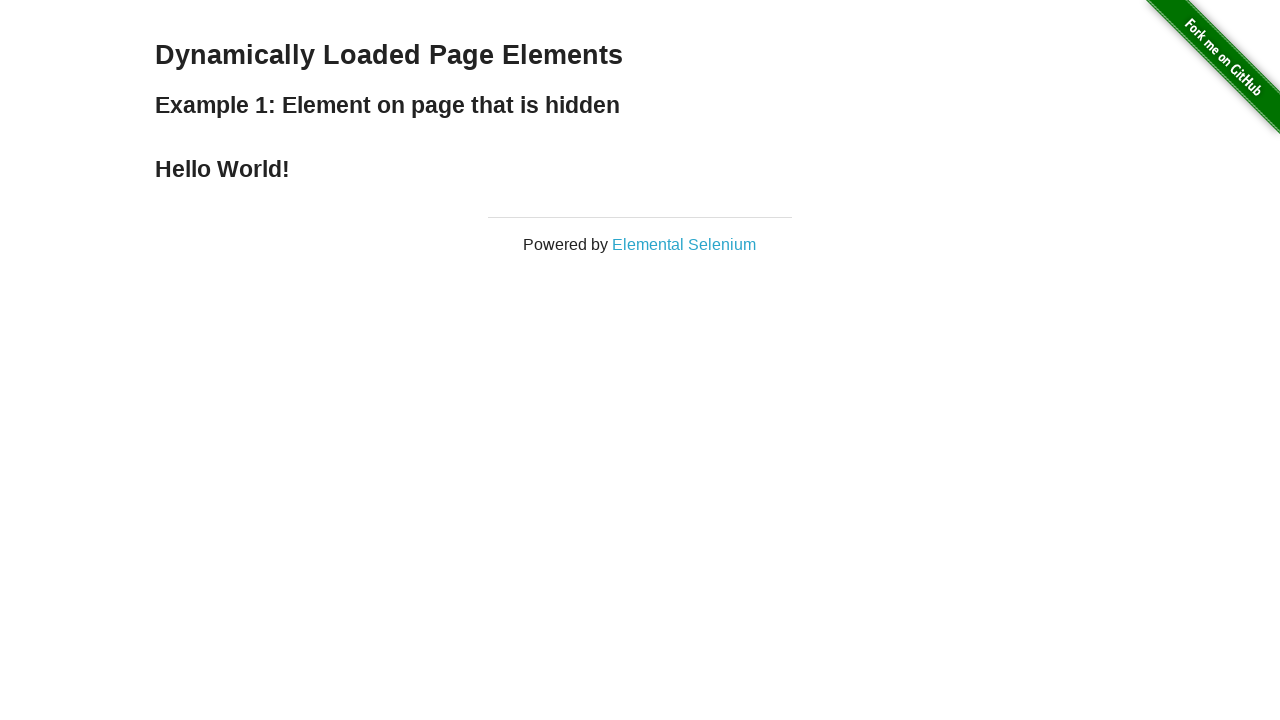

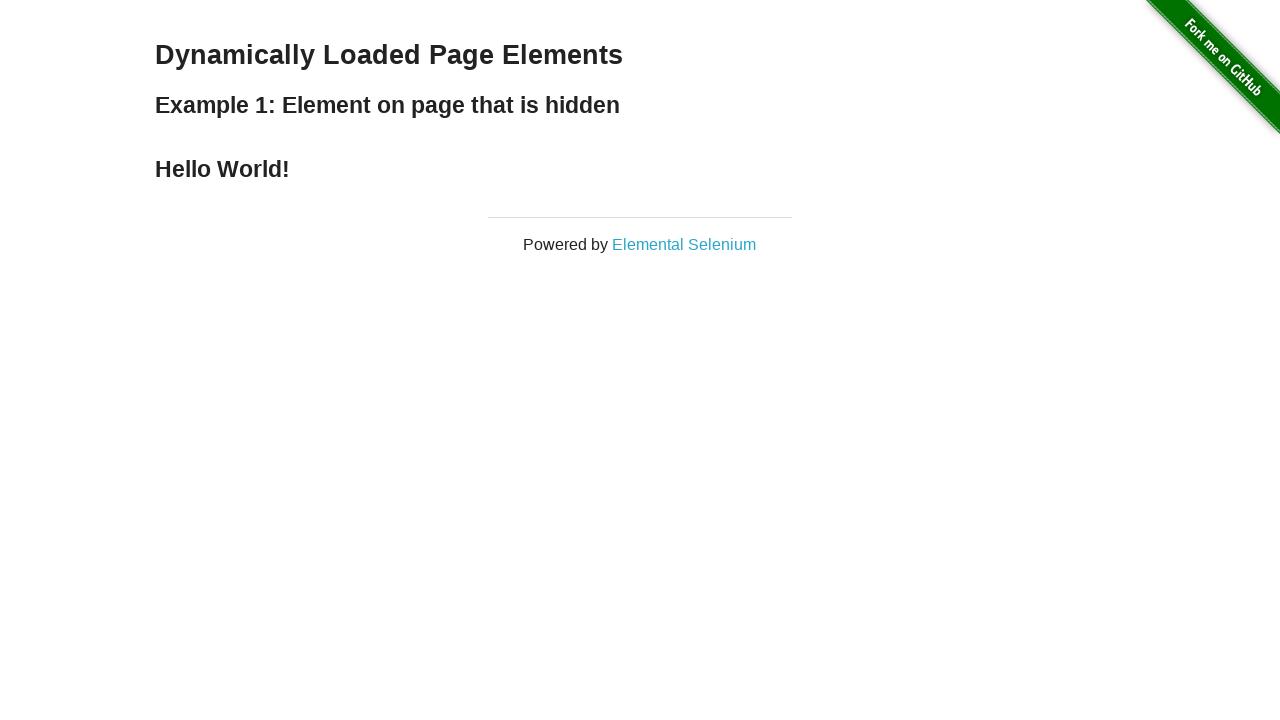